Tests accordion functionality by repeatedly clicking on three accordion sections to expand/collapse them, iterating 10 times to verify the accordion behavior.

Starting URL: https://www.automationtesting.co.uk/accordion.html

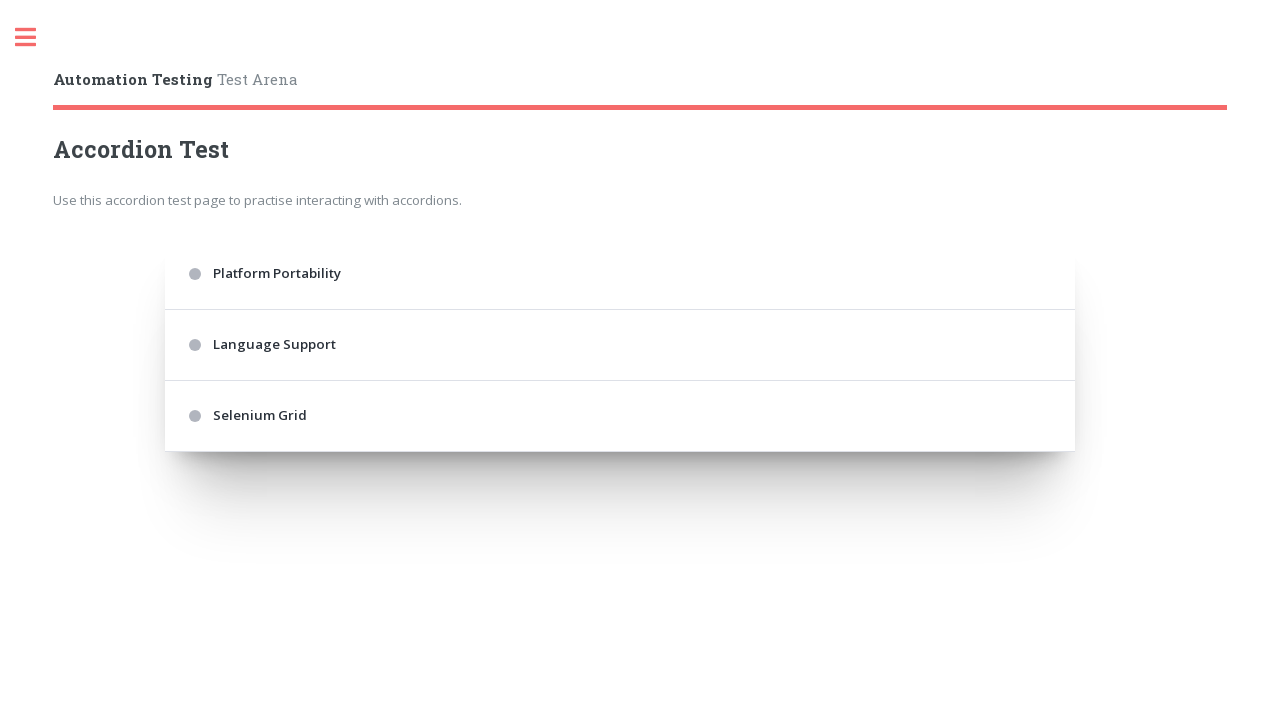

Navigated to accordion test page
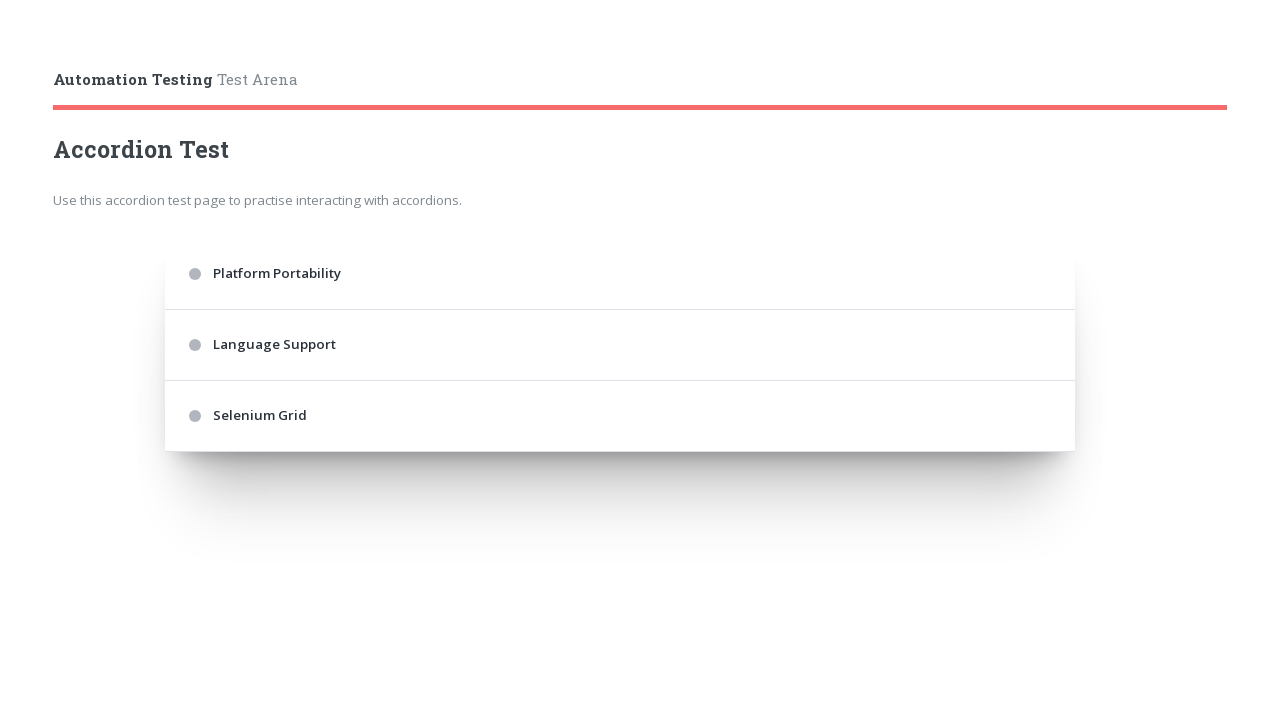

Clicked first accordion section (iteration 1) at (620, 274) on .accordion > div:nth-of-type(1)
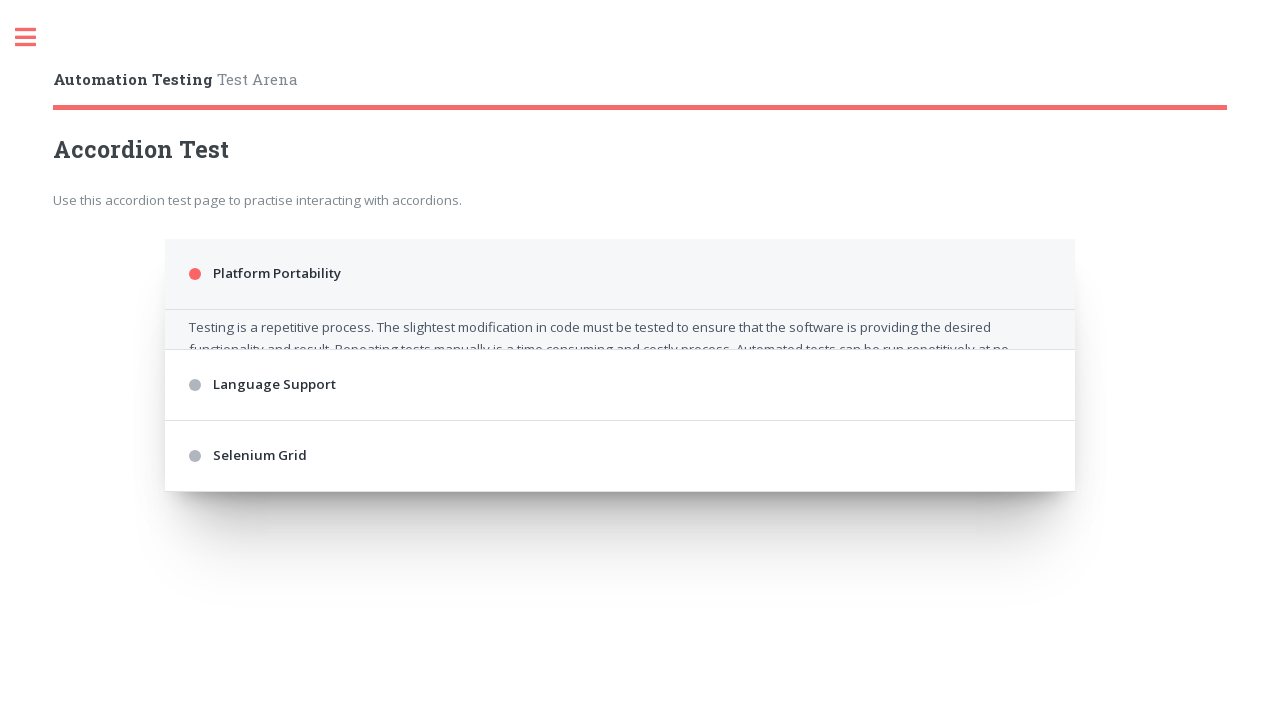

Clicked second accordion section (iteration 1) at (620, 482) on .accordion > div:nth-of-type(3)
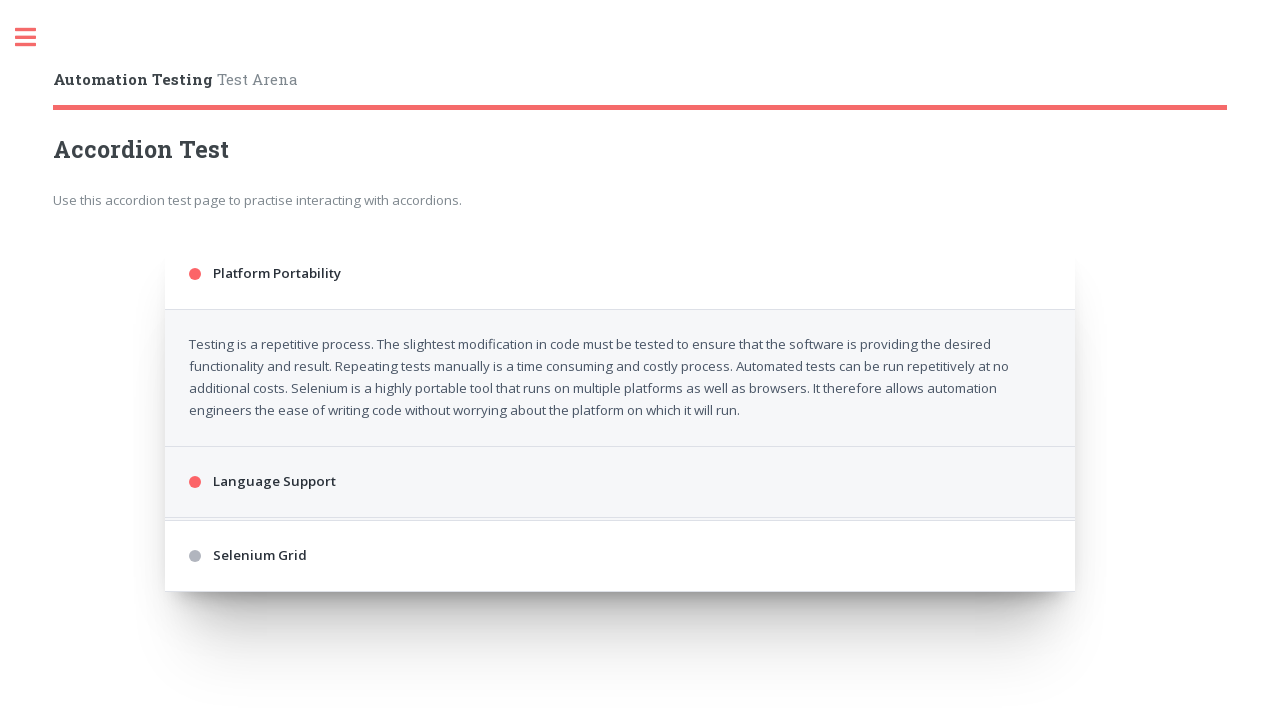

Clicked third accordion section (iteration 1) at (620, 668) on .accordion > div:nth-of-type(5)
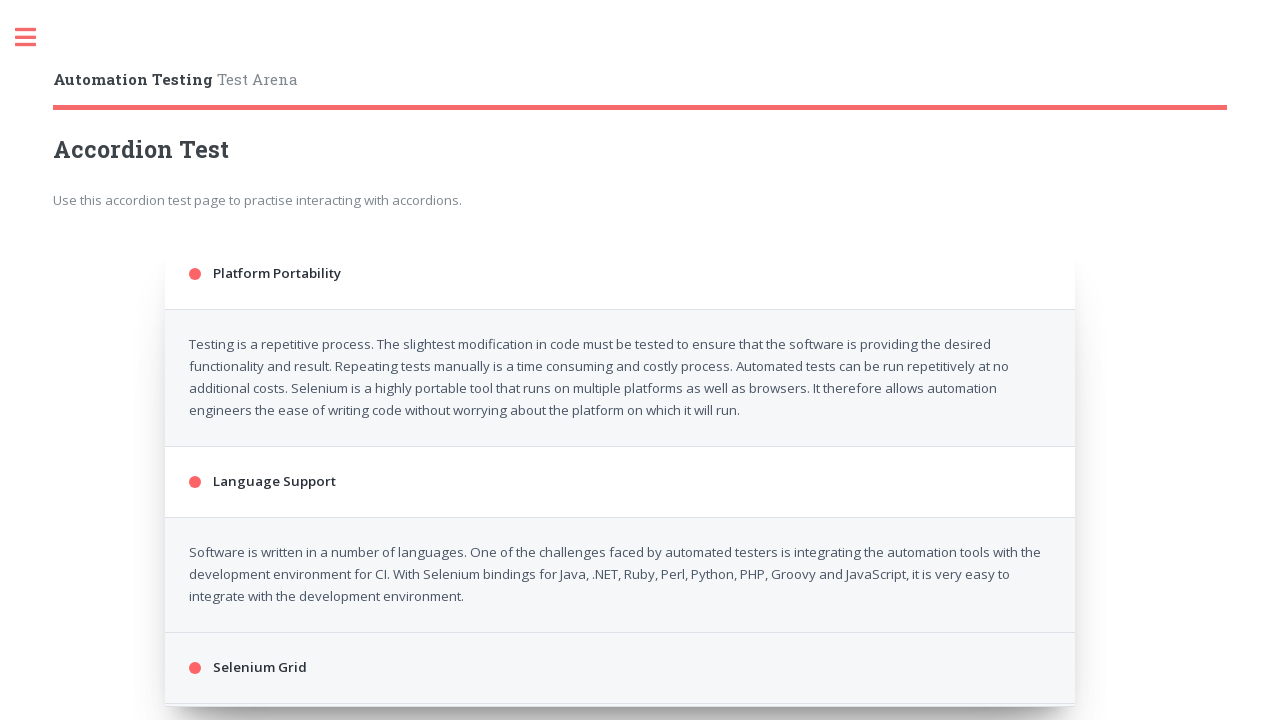

Clicked first accordion section (iteration 2) at (620, 274) on .accordion > div:nth-of-type(1)
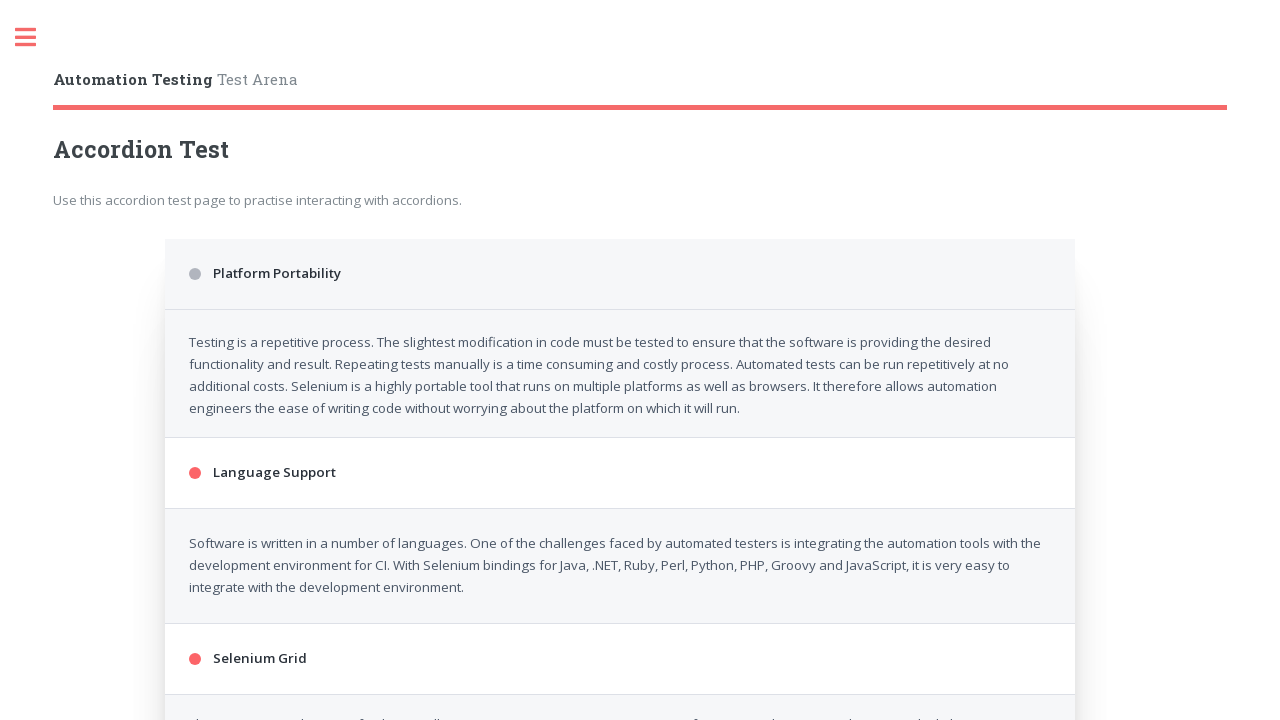

Clicked second accordion section (iteration 2) at (620, 345) on .accordion > div:nth-of-type(3)
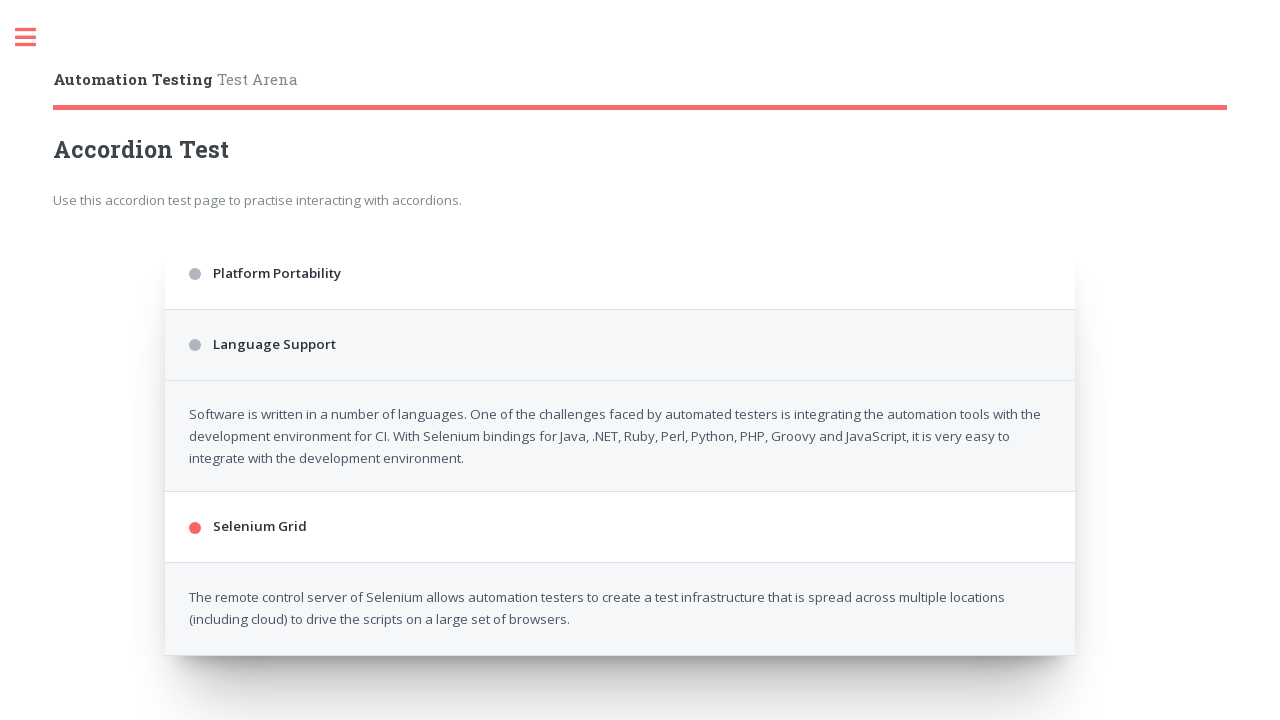

Clicked third accordion section (iteration 2) at (620, 416) on .accordion > div:nth-of-type(5)
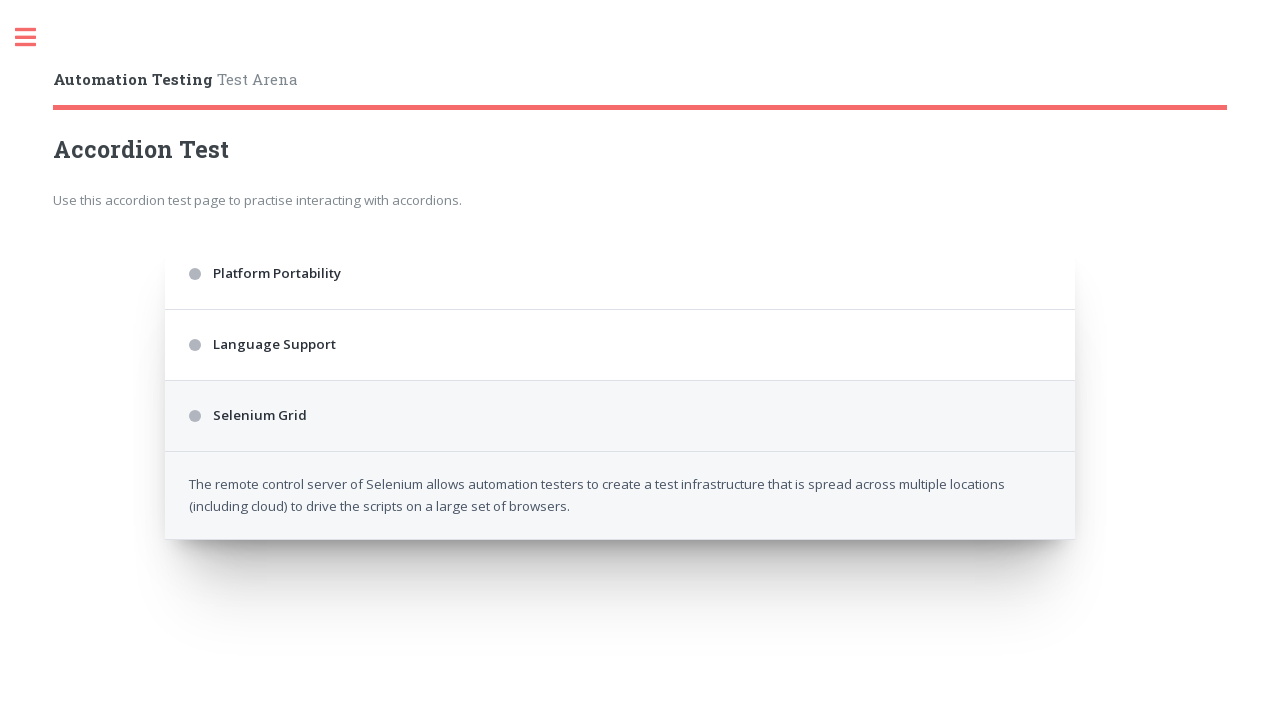

Clicked first accordion section (iteration 3) at (620, 274) on .accordion > div:nth-of-type(1)
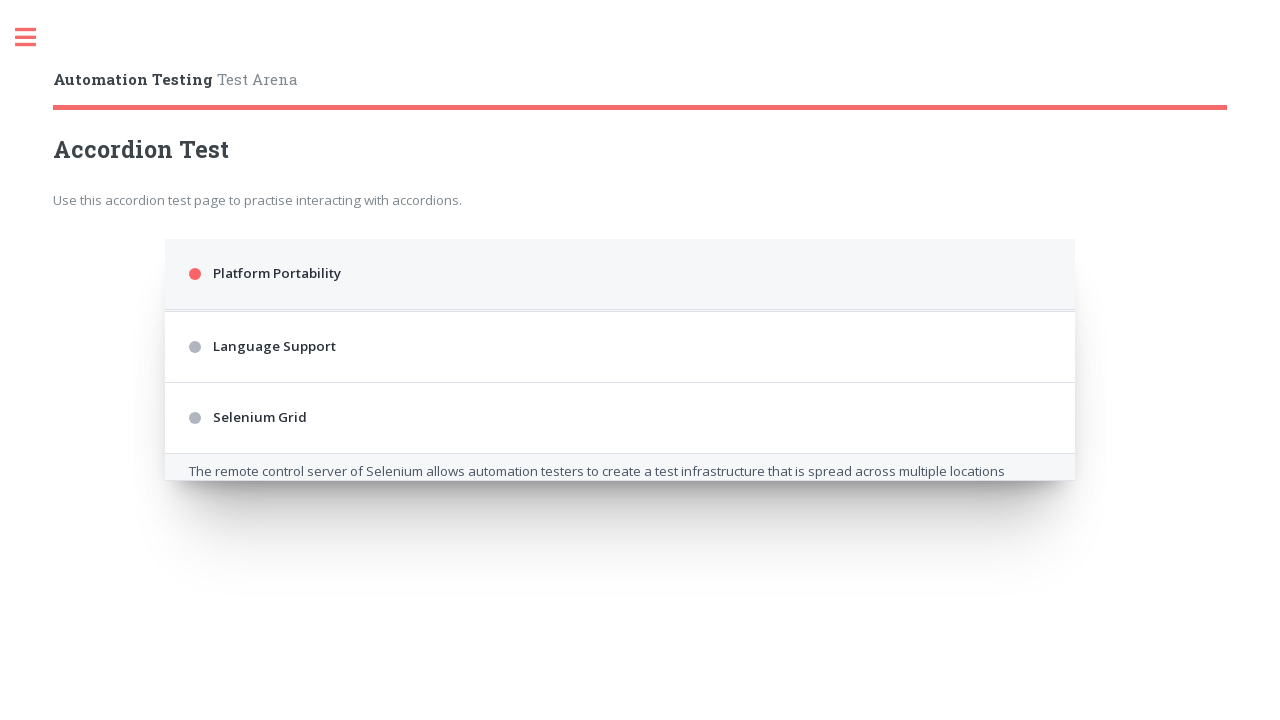

Clicked second accordion section (iteration 3) at (620, 482) on .accordion > div:nth-of-type(3)
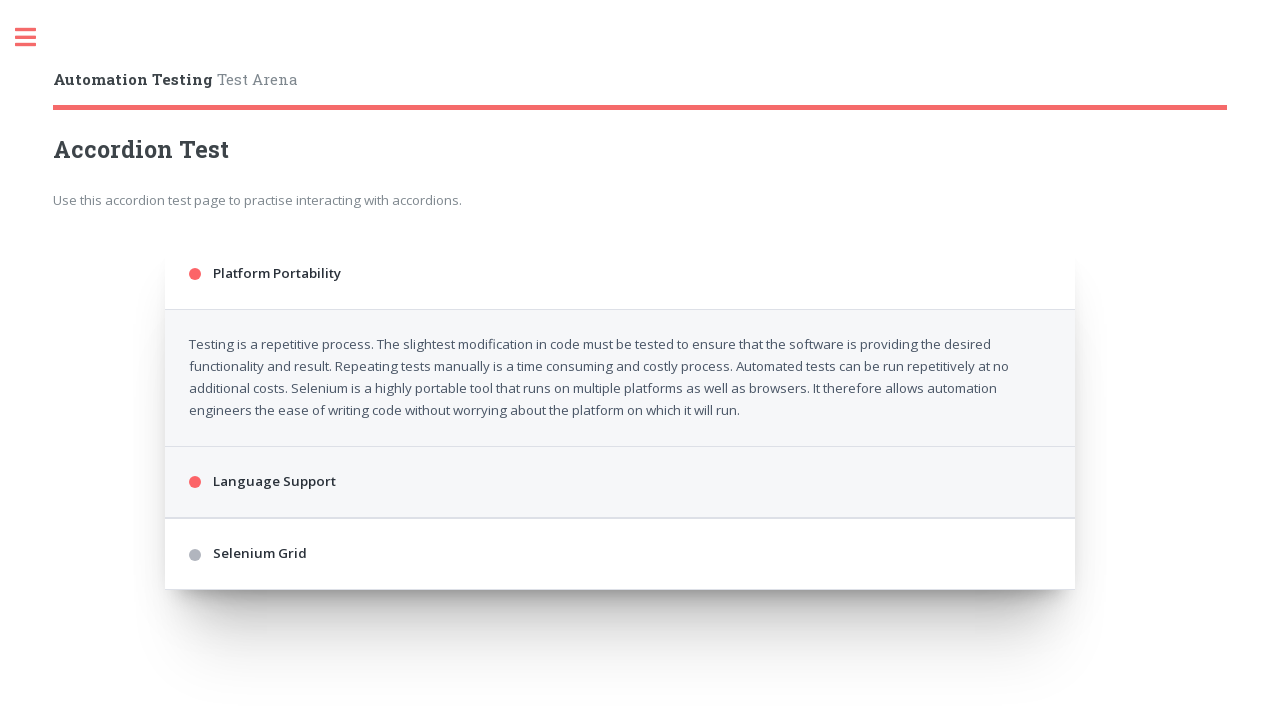

Clicked third accordion section (iteration 3) at (620, 656) on .accordion > div:nth-of-type(5)
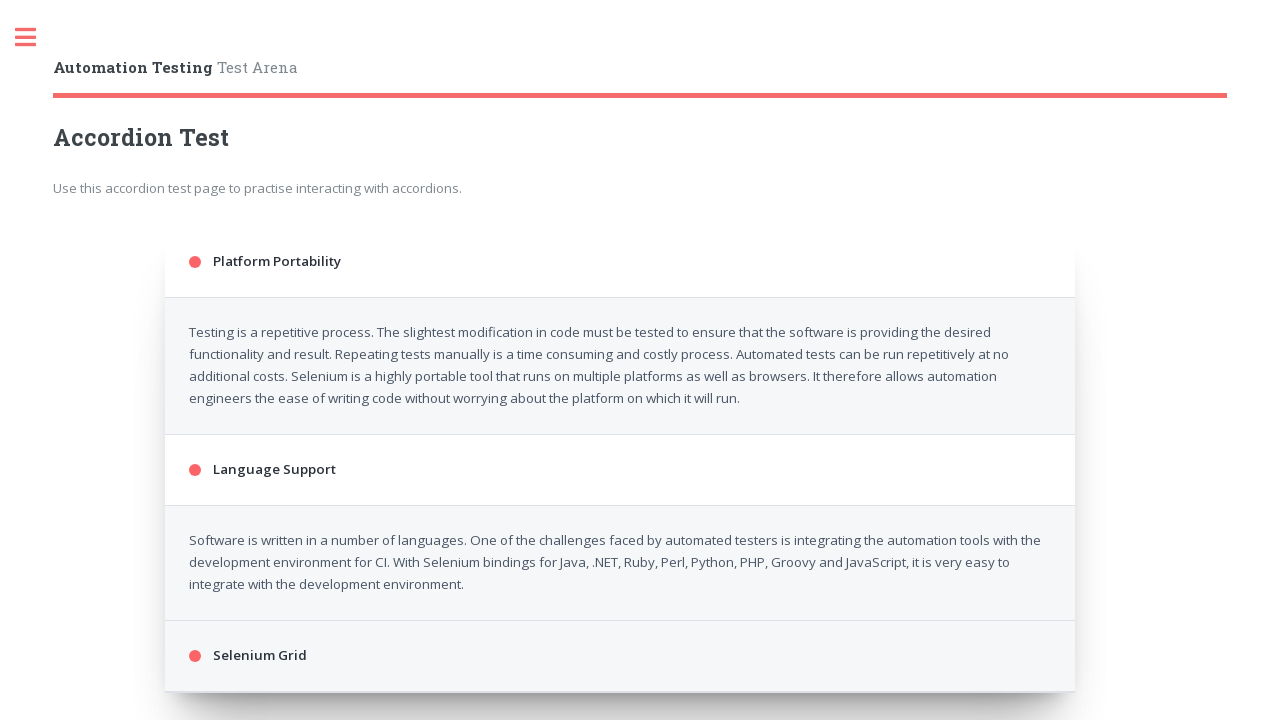

Clicked first accordion section (iteration 4) at (620, 262) on .accordion > div:nth-of-type(1)
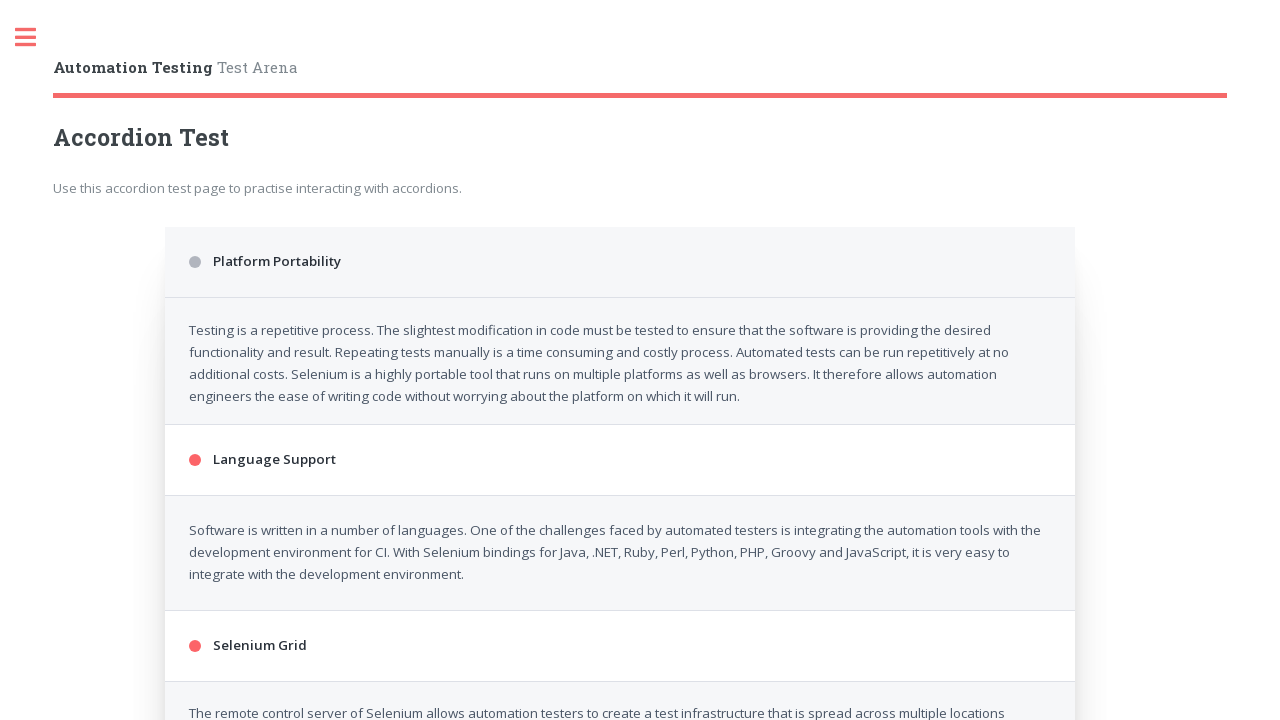

Clicked second accordion section (iteration 4) at (620, 345) on .accordion > div:nth-of-type(3)
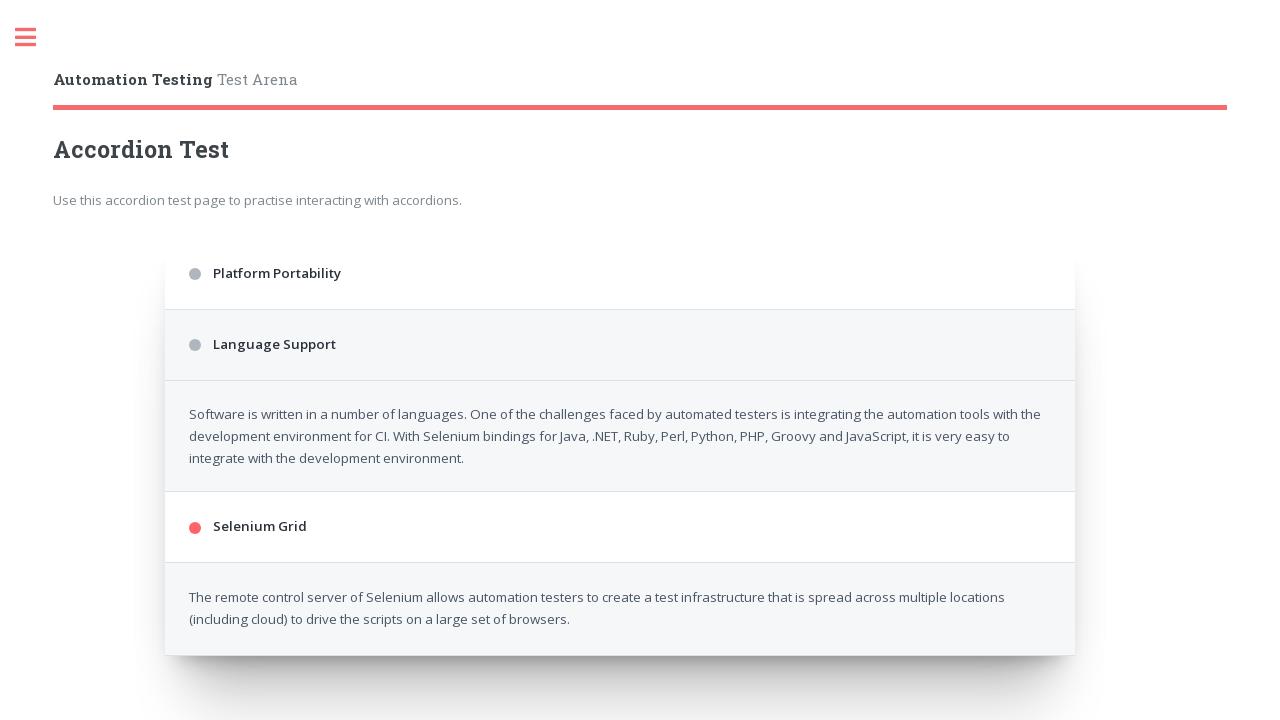

Clicked third accordion section (iteration 4) at (620, 416) on .accordion > div:nth-of-type(5)
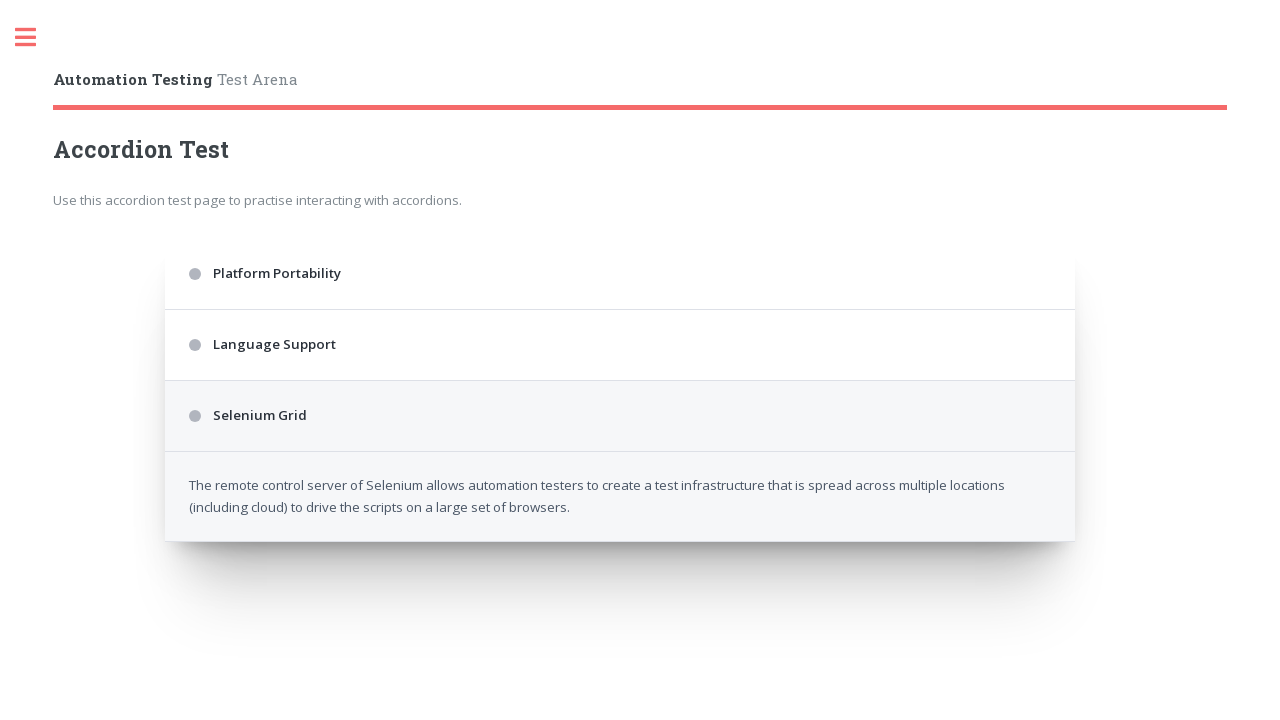

Clicked first accordion section (iteration 5) at (620, 274) on .accordion > div:nth-of-type(1)
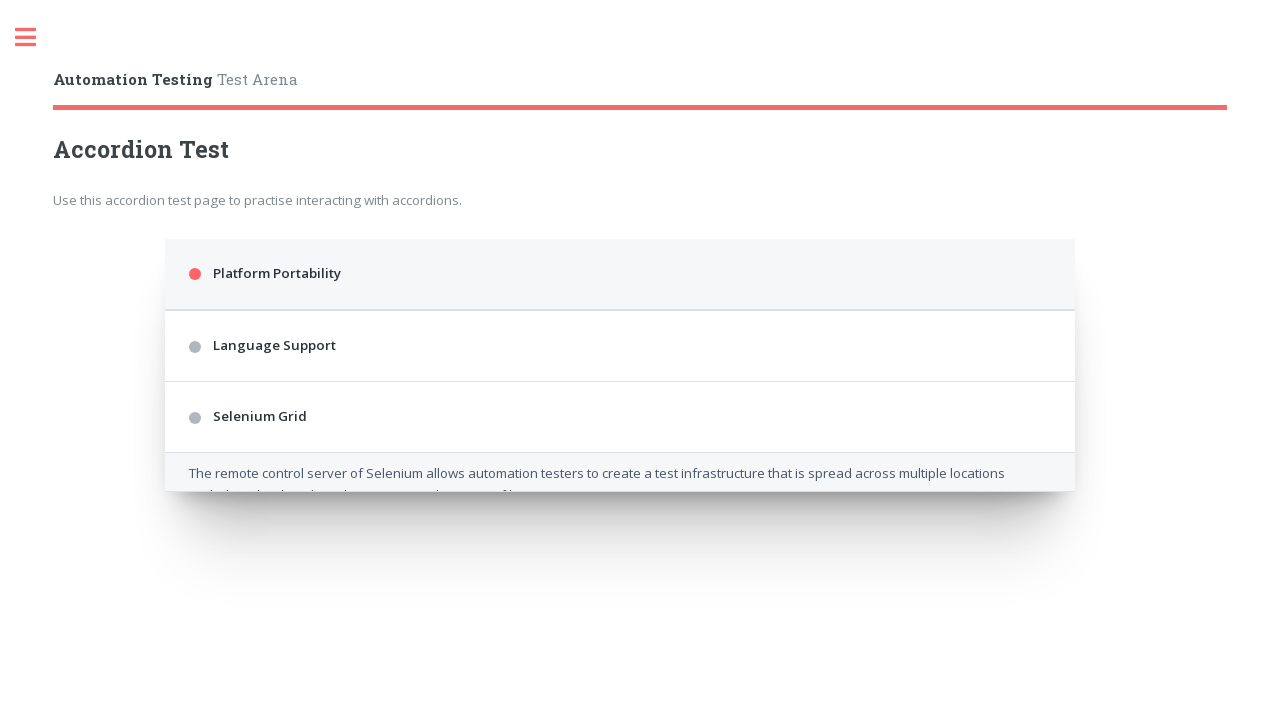

Clicked second accordion section (iteration 5) at (620, 482) on .accordion > div:nth-of-type(3)
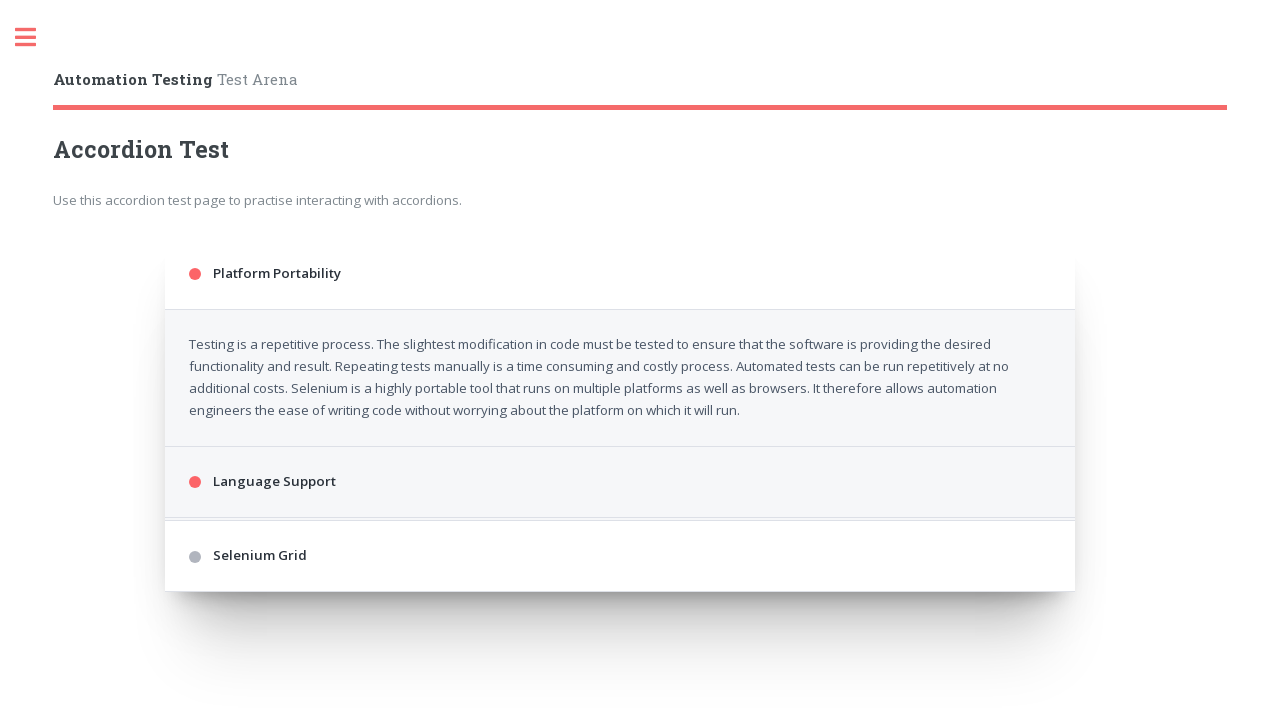

Clicked third accordion section (iteration 5) at (620, 668) on .accordion > div:nth-of-type(5)
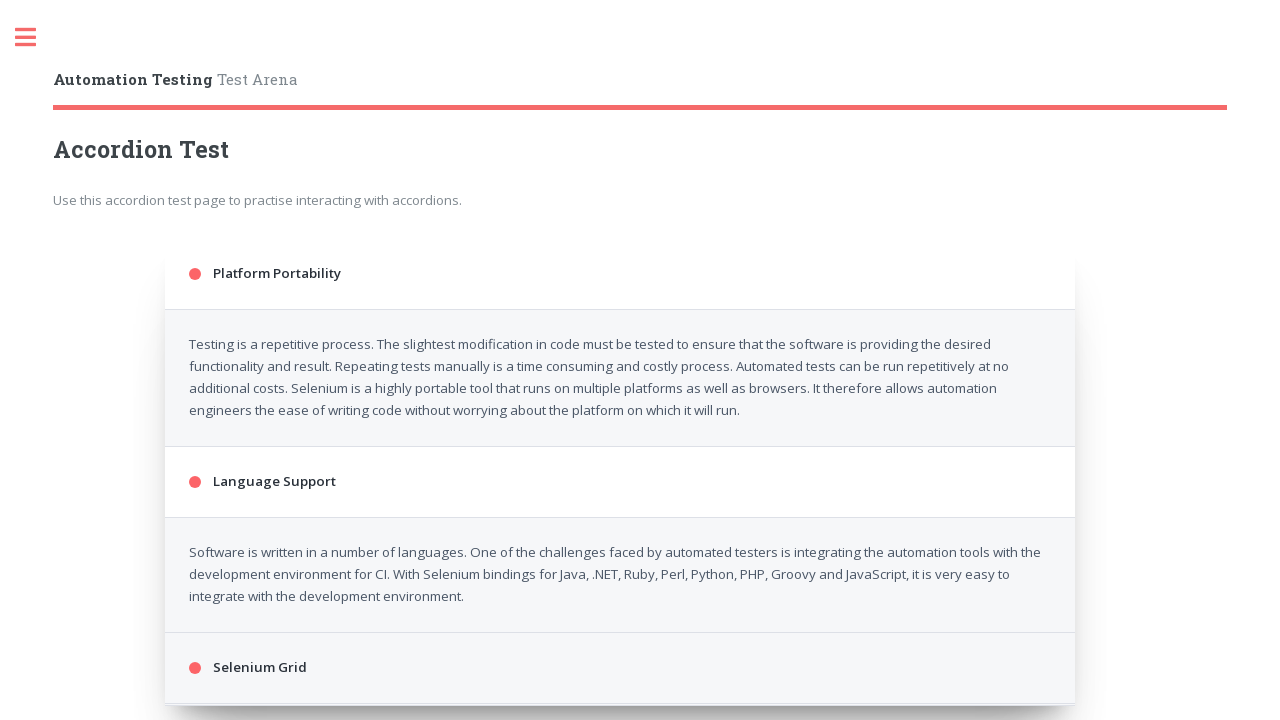

Clicked first accordion section (iteration 6) at (620, 274) on .accordion > div:nth-of-type(1)
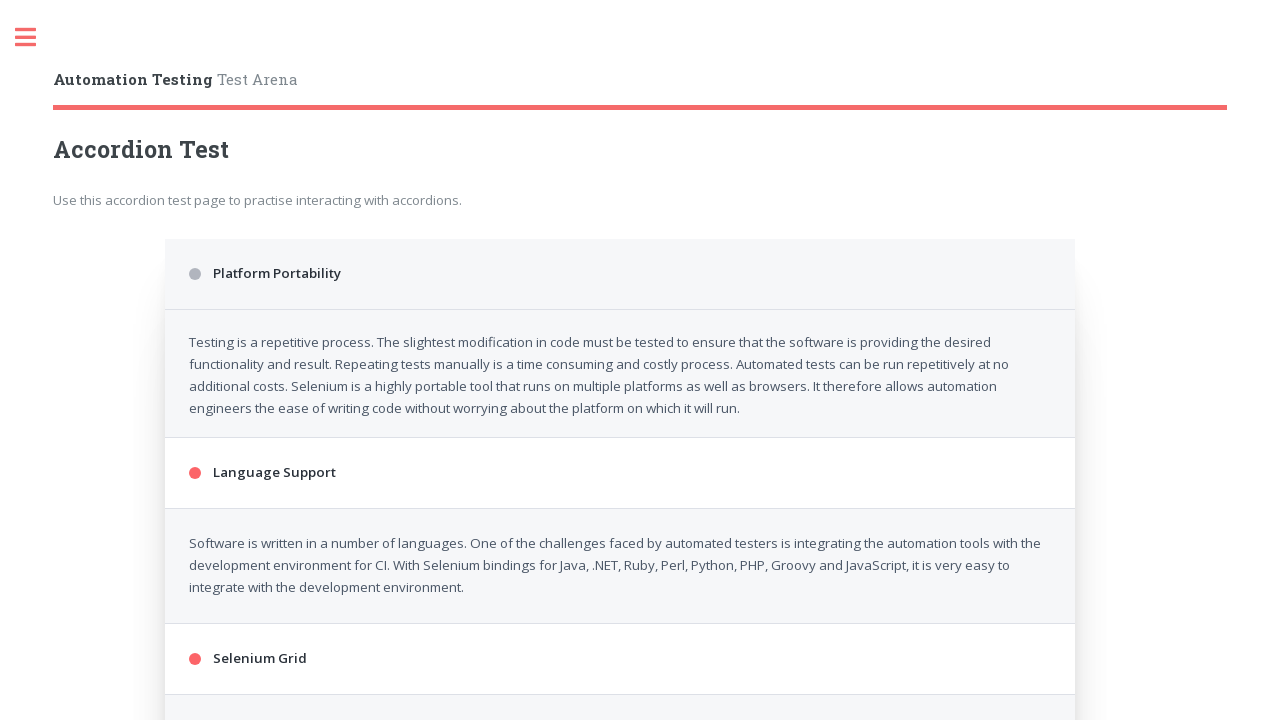

Clicked second accordion section (iteration 6) at (620, 345) on .accordion > div:nth-of-type(3)
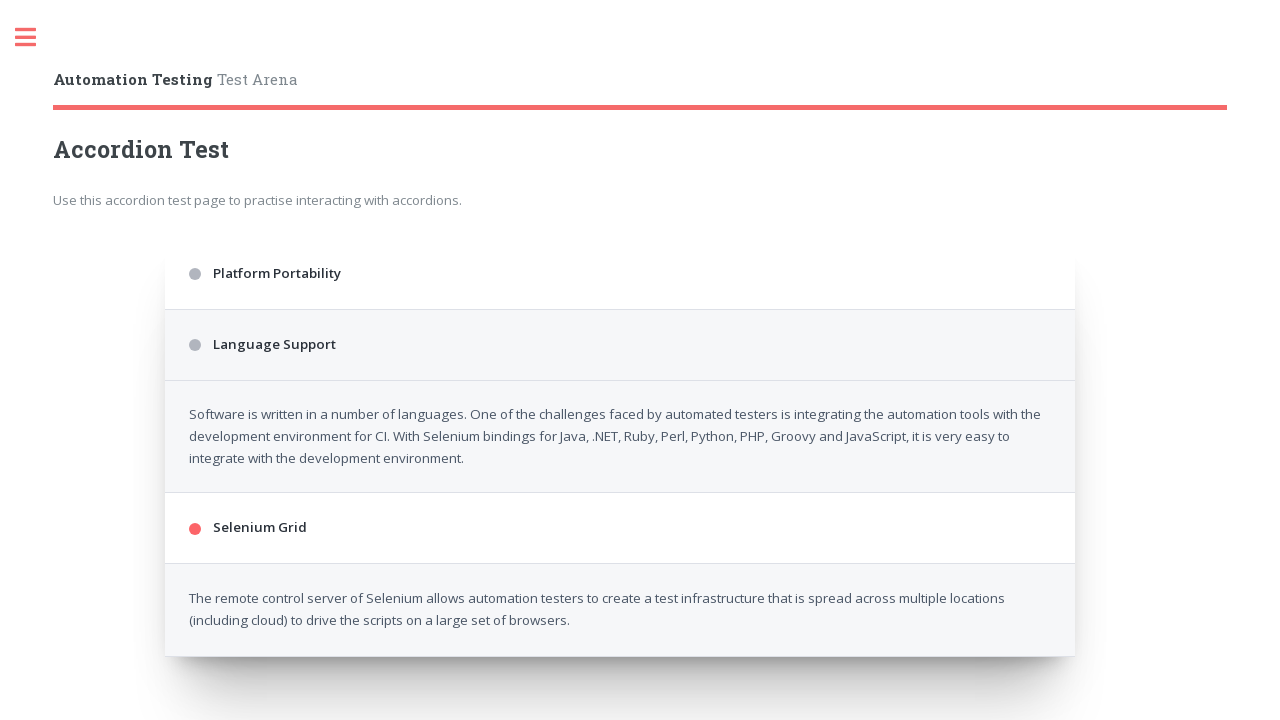

Clicked third accordion section (iteration 6) at (620, 416) on .accordion > div:nth-of-type(5)
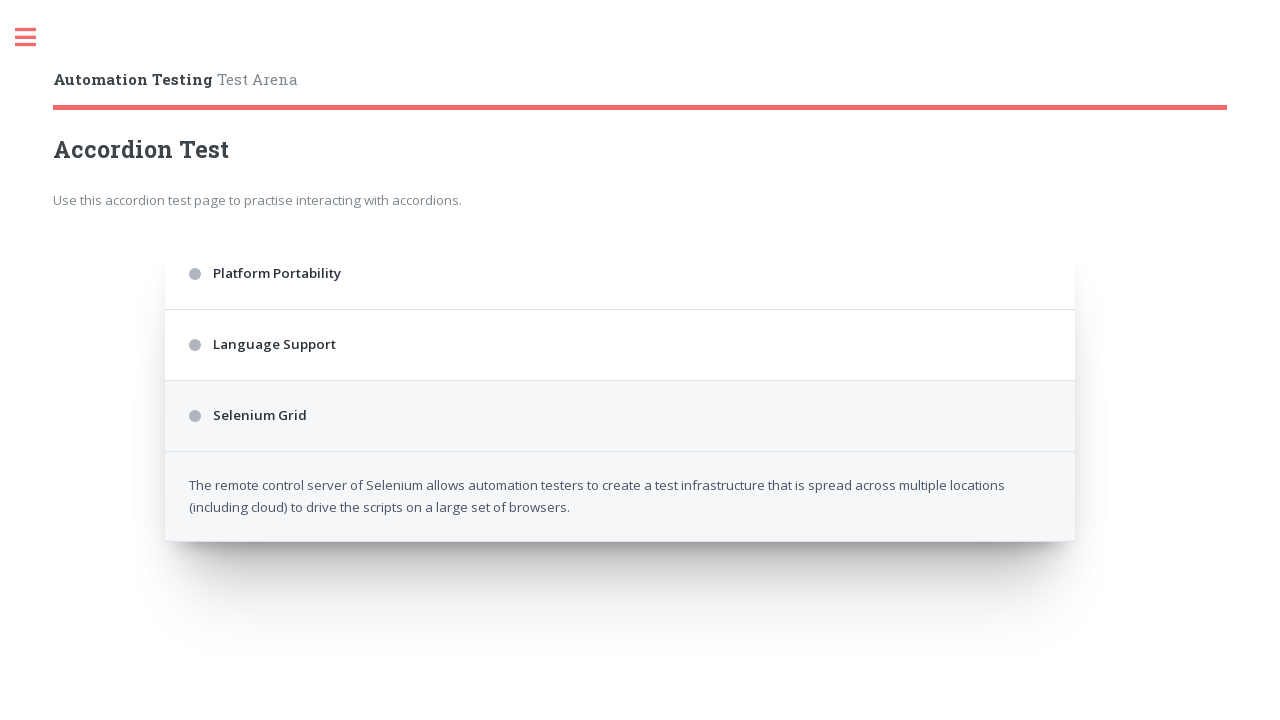

Clicked first accordion section (iteration 7) at (620, 274) on .accordion > div:nth-of-type(1)
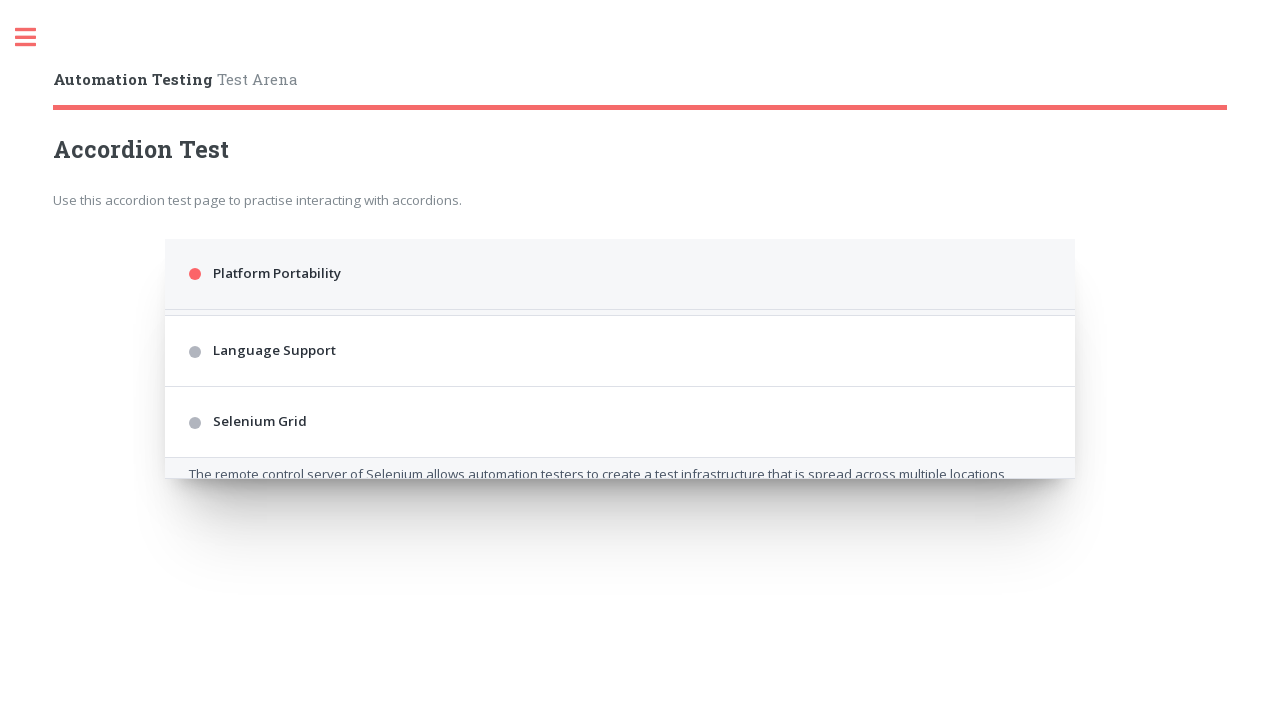

Clicked second accordion section (iteration 7) at (620, 482) on .accordion > div:nth-of-type(3)
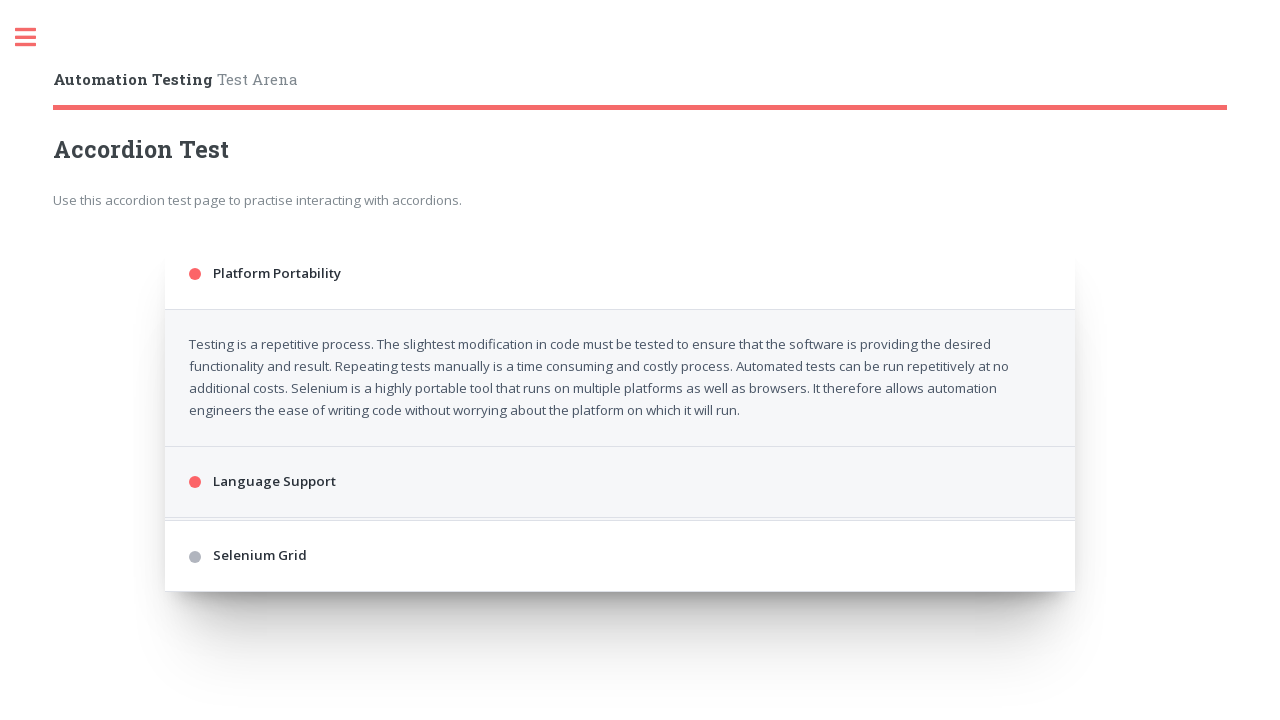

Clicked third accordion section (iteration 7) at (620, 656) on .accordion > div:nth-of-type(5)
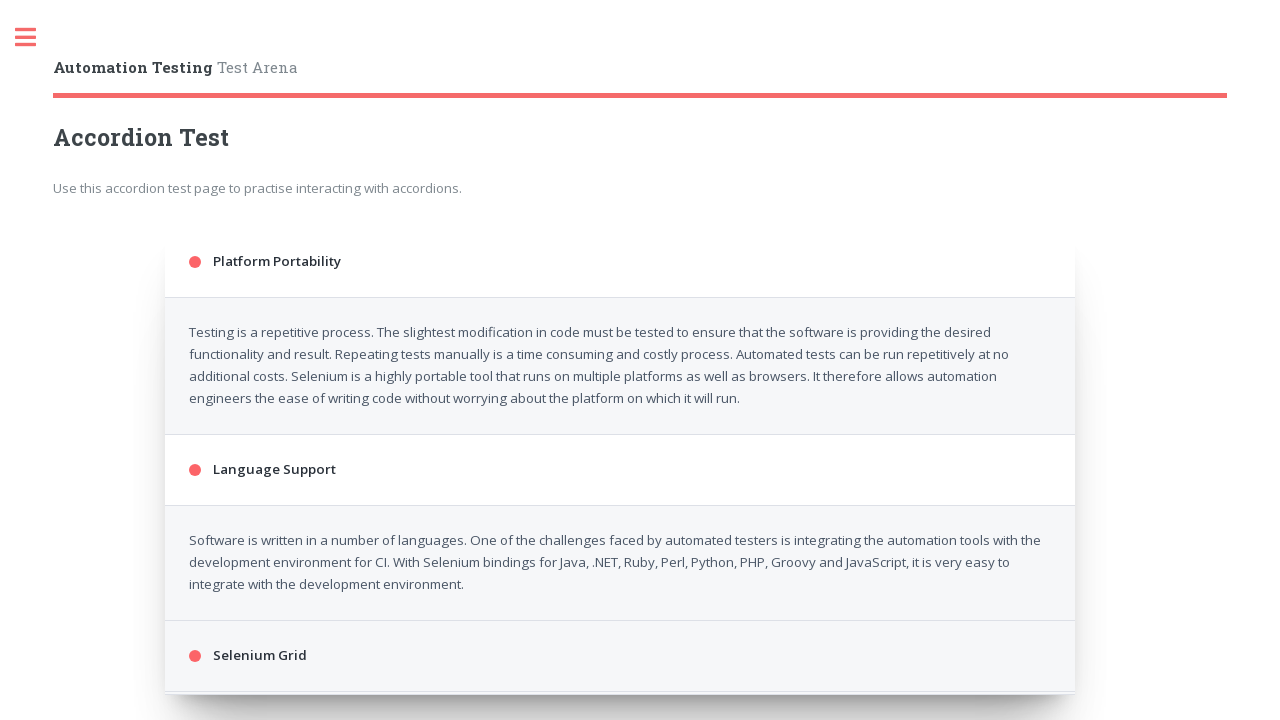

Clicked first accordion section (iteration 8) at (620, 262) on .accordion > div:nth-of-type(1)
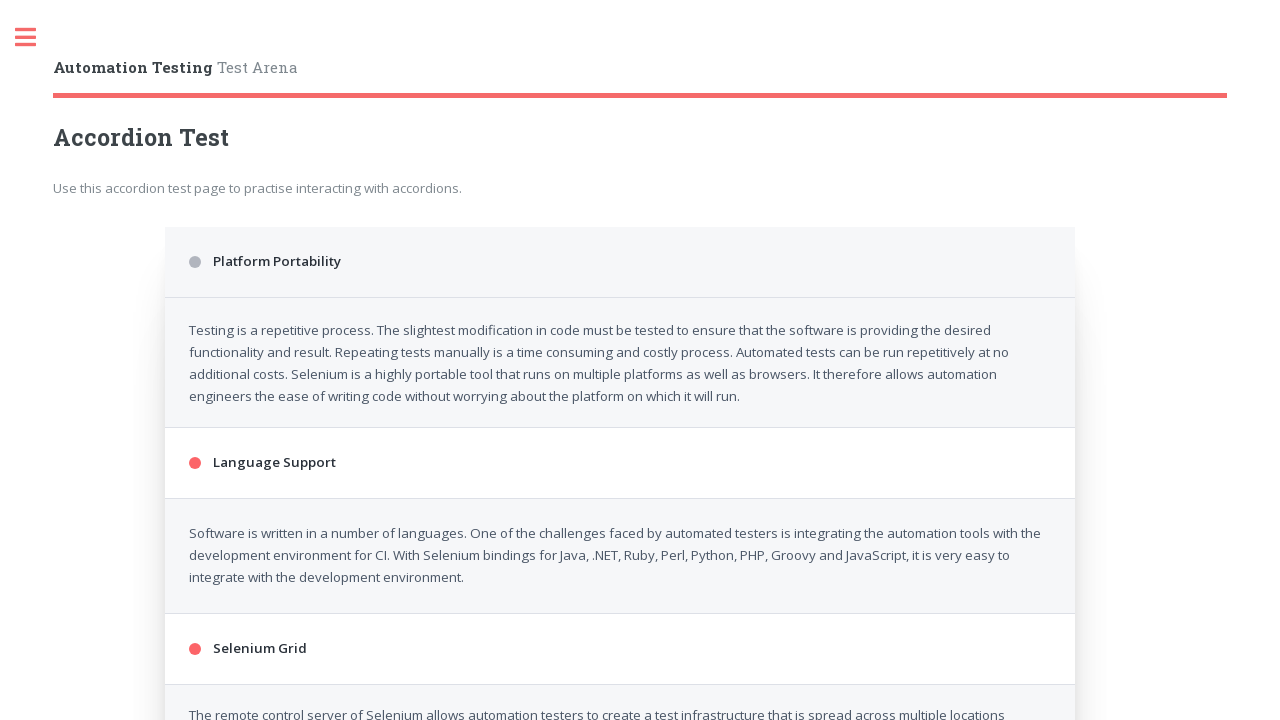

Clicked second accordion section (iteration 8) at (620, 345) on .accordion > div:nth-of-type(3)
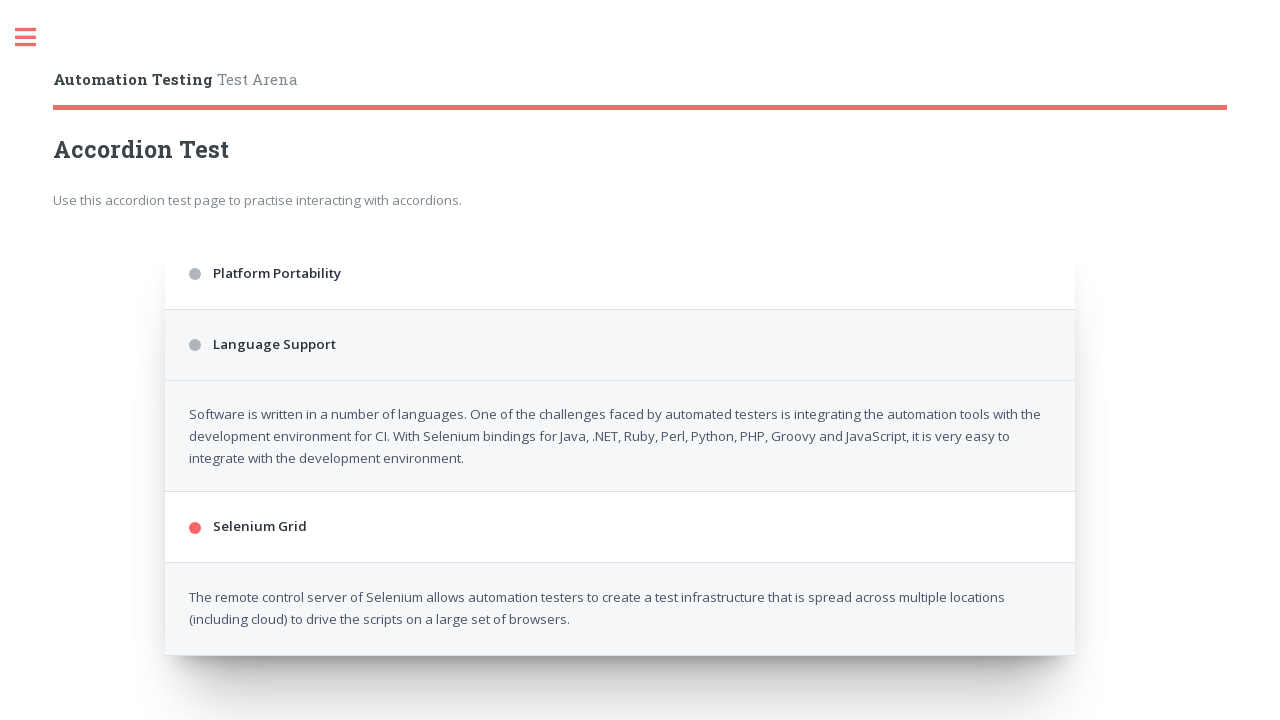

Clicked third accordion section (iteration 8) at (620, 416) on .accordion > div:nth-of-type(5)
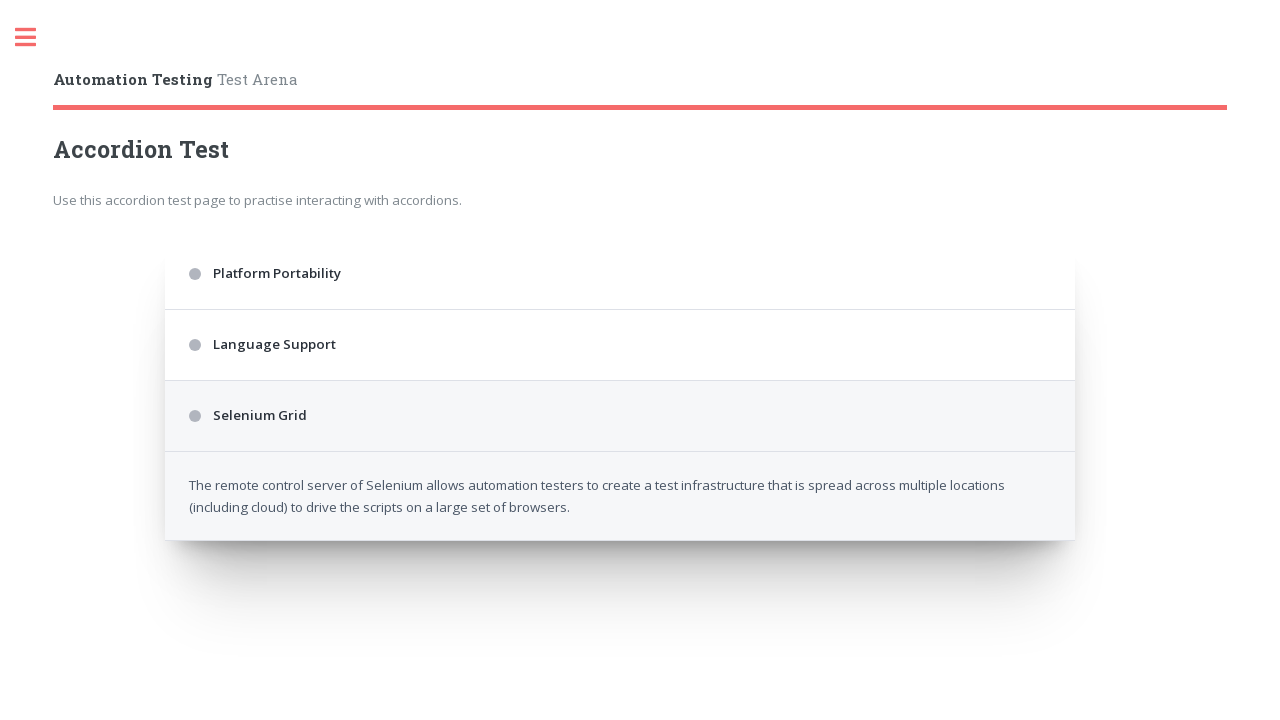

Clicked first accordion section (iteration 9) at (620, 274) on .accordion > div:nth-of-type(1)
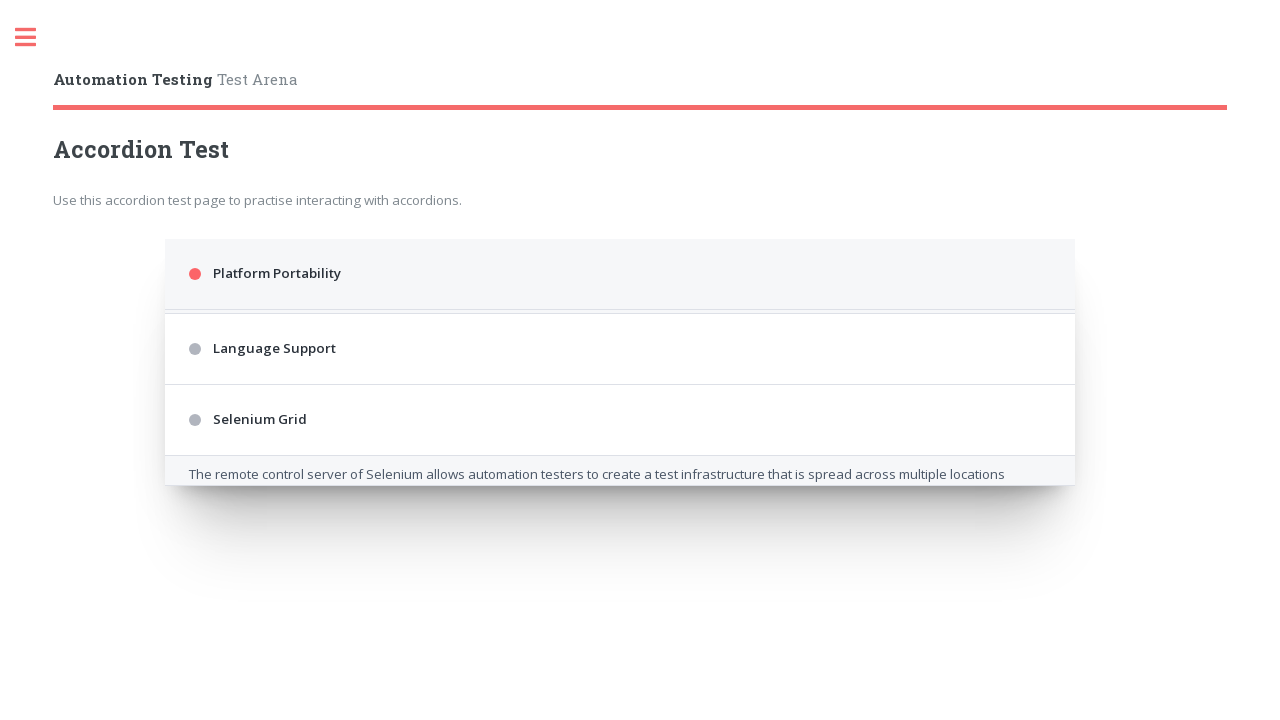

Clicked second accordion section (iteration 9) at (620, 482) on .accordion > div:nth-of-type(3)
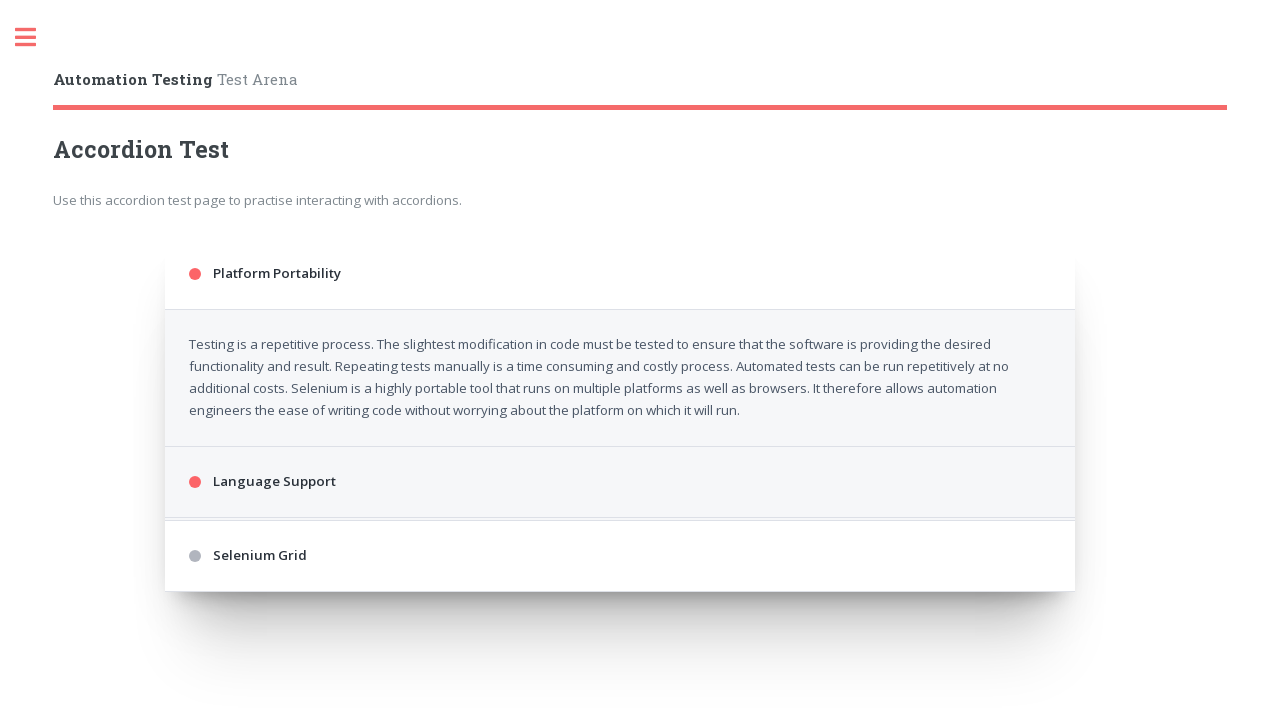

Clicked third accordion section (iteration 9) at (620, 668) on .accordion > div:nth-of-type(5)
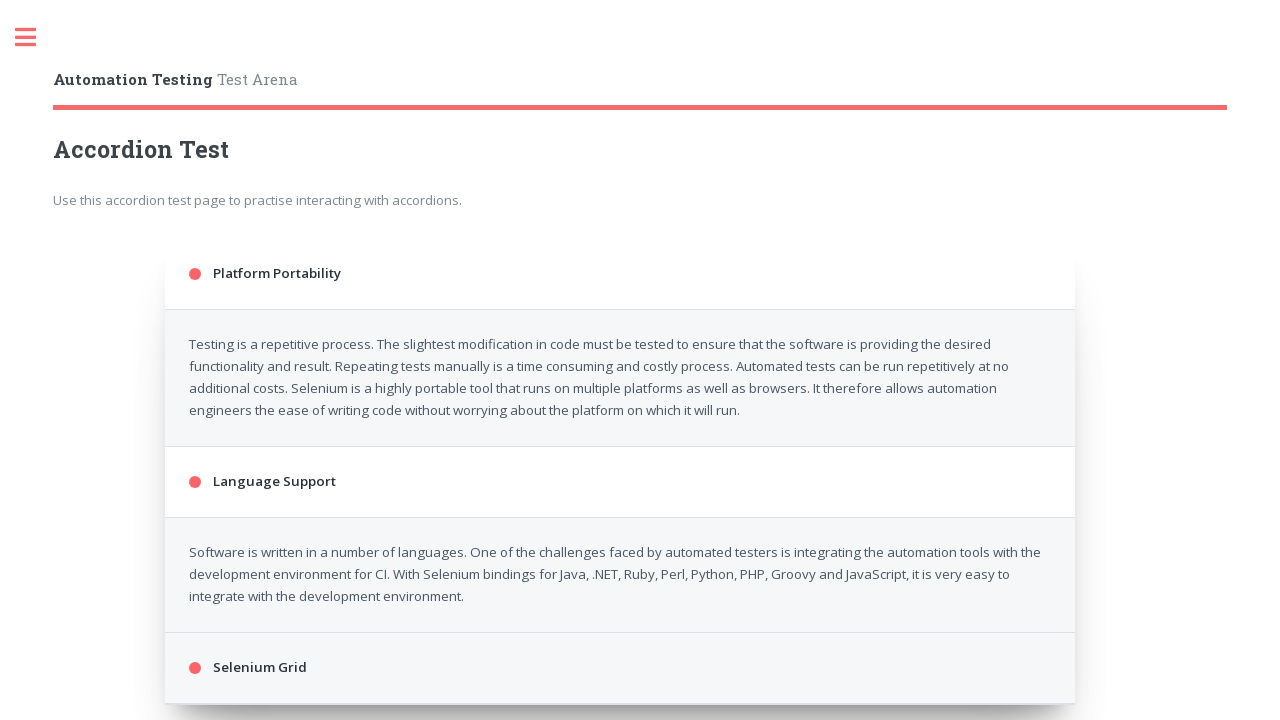

Clicked first accordion section (iteration 10) at (620, 274) on .accordion > div:nth-of-type(1)
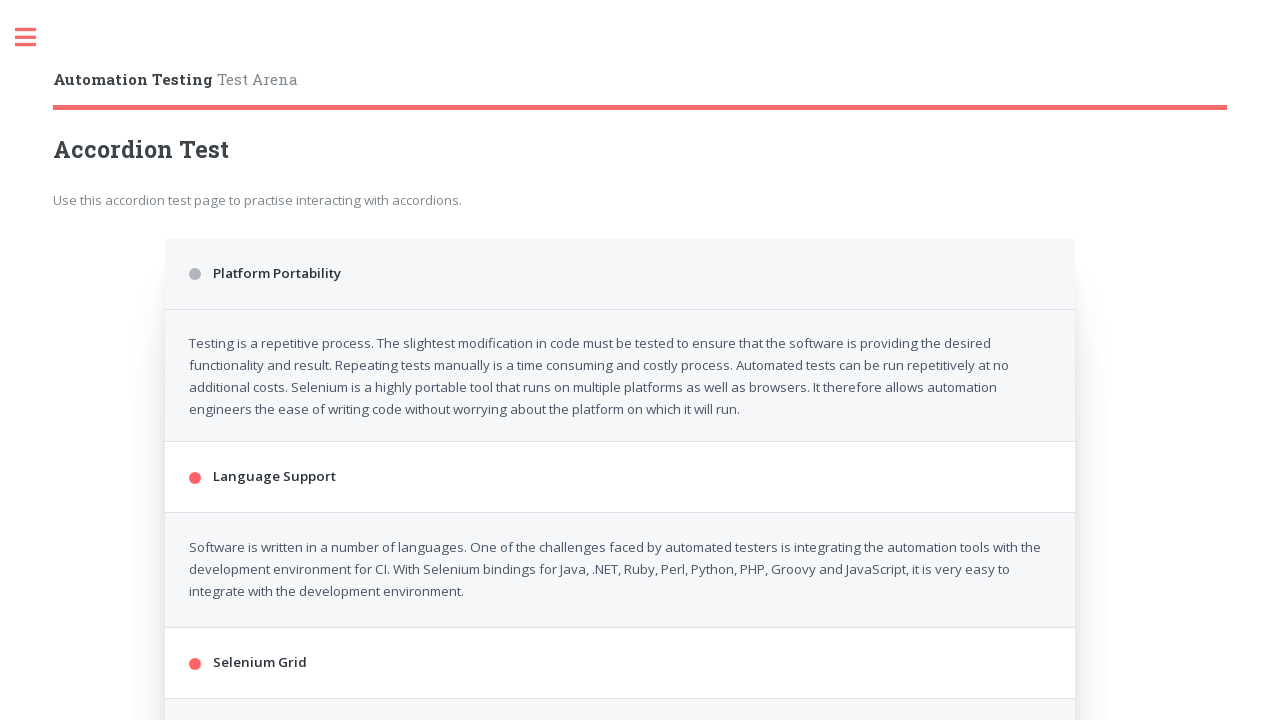

Clicked second accordion section (iteration 10) at (620, 345) on .accordion > div:nth-of-type(3)
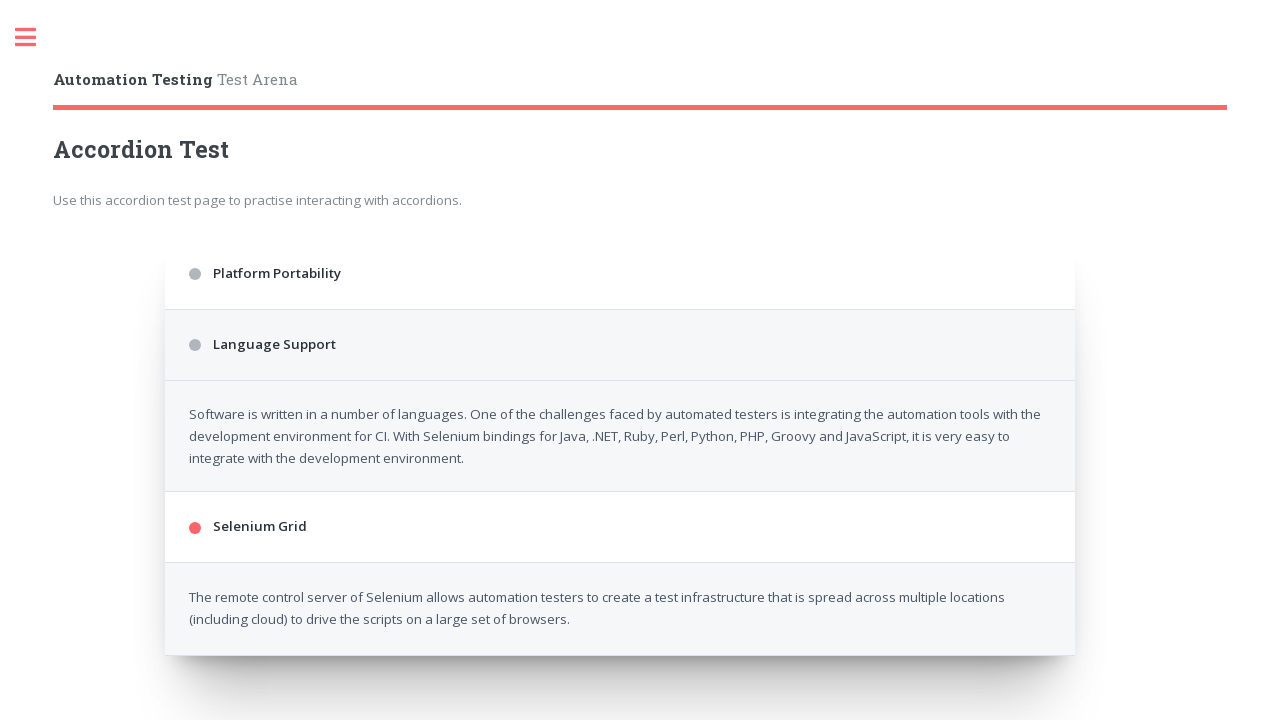

Clicked third accordion section (iteration 10) at (620, 416) on .accordion > div:nth-of-type(5)
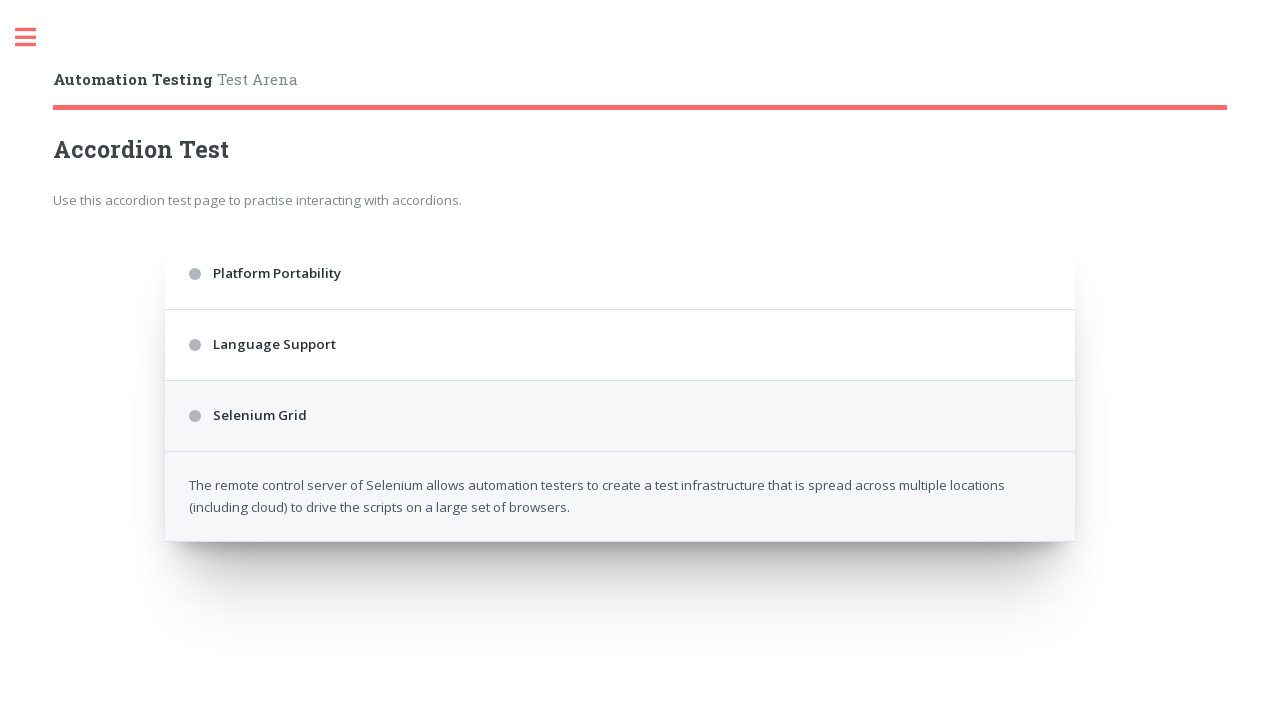

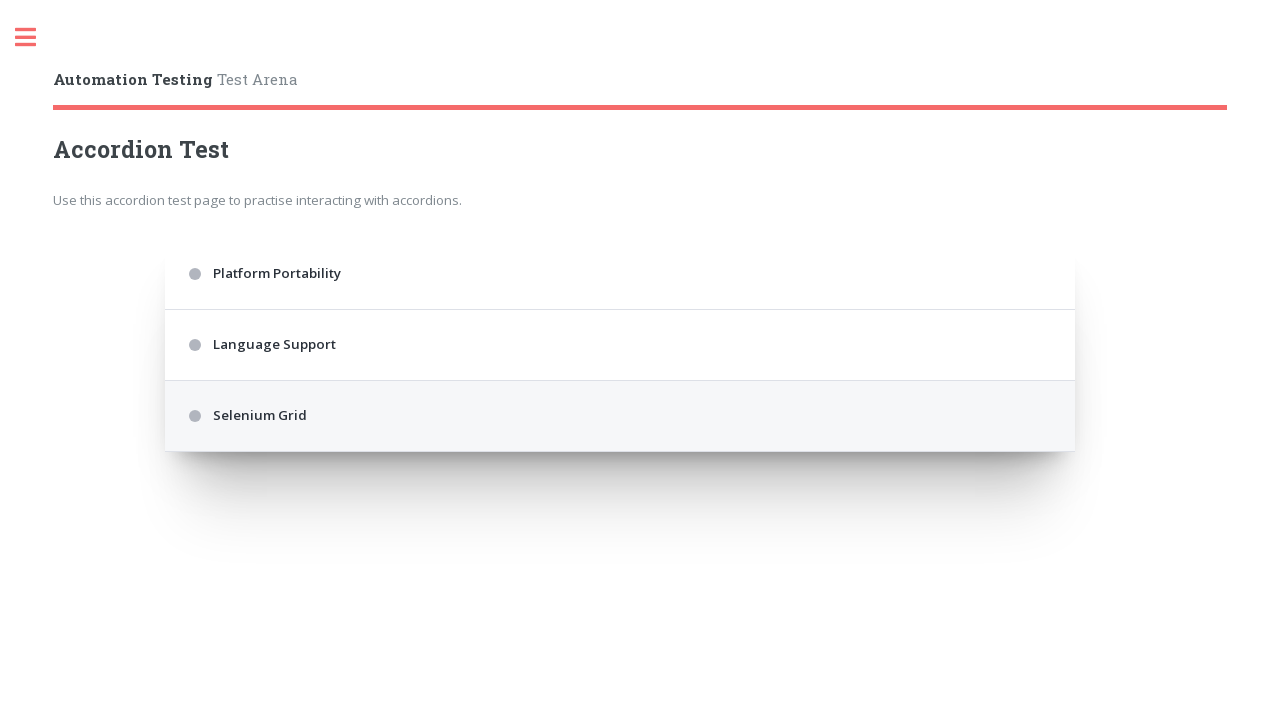